Fills mobile number field and clicks open demat account button to test form submission

Starting URL: https://www.mstock.com/sem-landing/pledge-shares

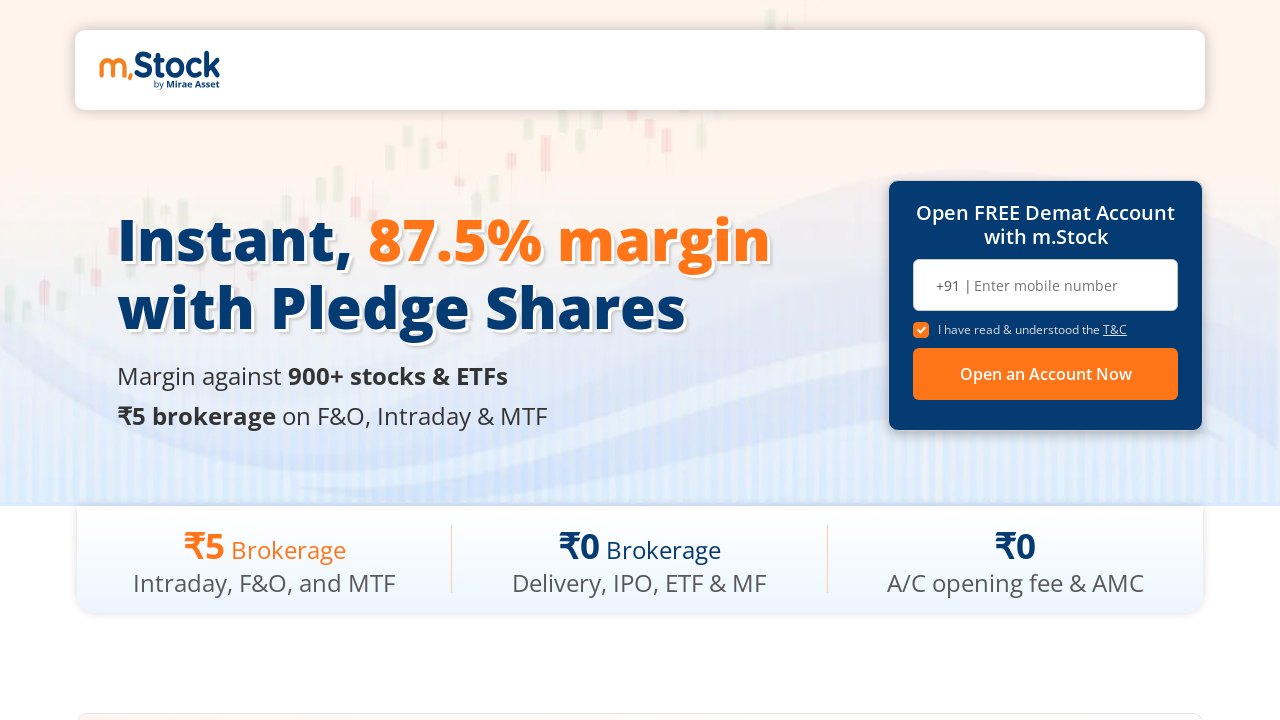

Filled mobile number field with '9876543210' on (//input[@type='text'])[1]
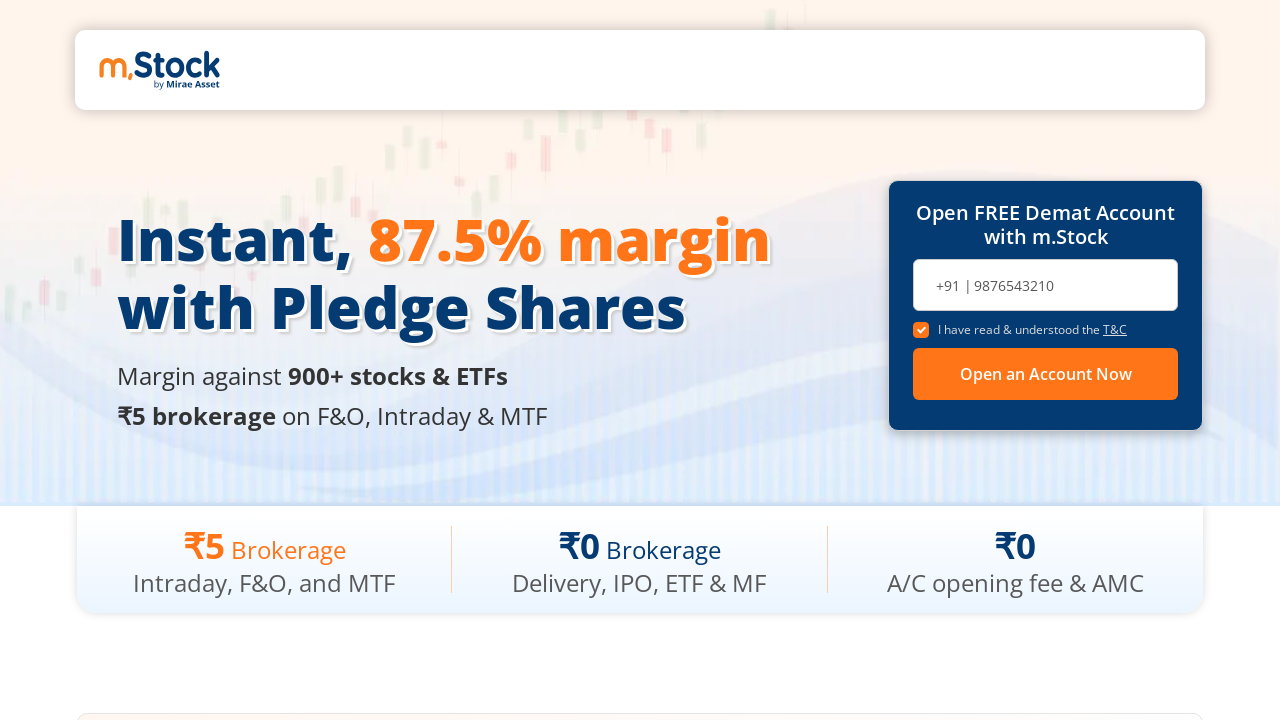

Clicked 'Open Demat Account' button to submit form at (470, 361) on (//button[text()='Open Demat Account'])[1]
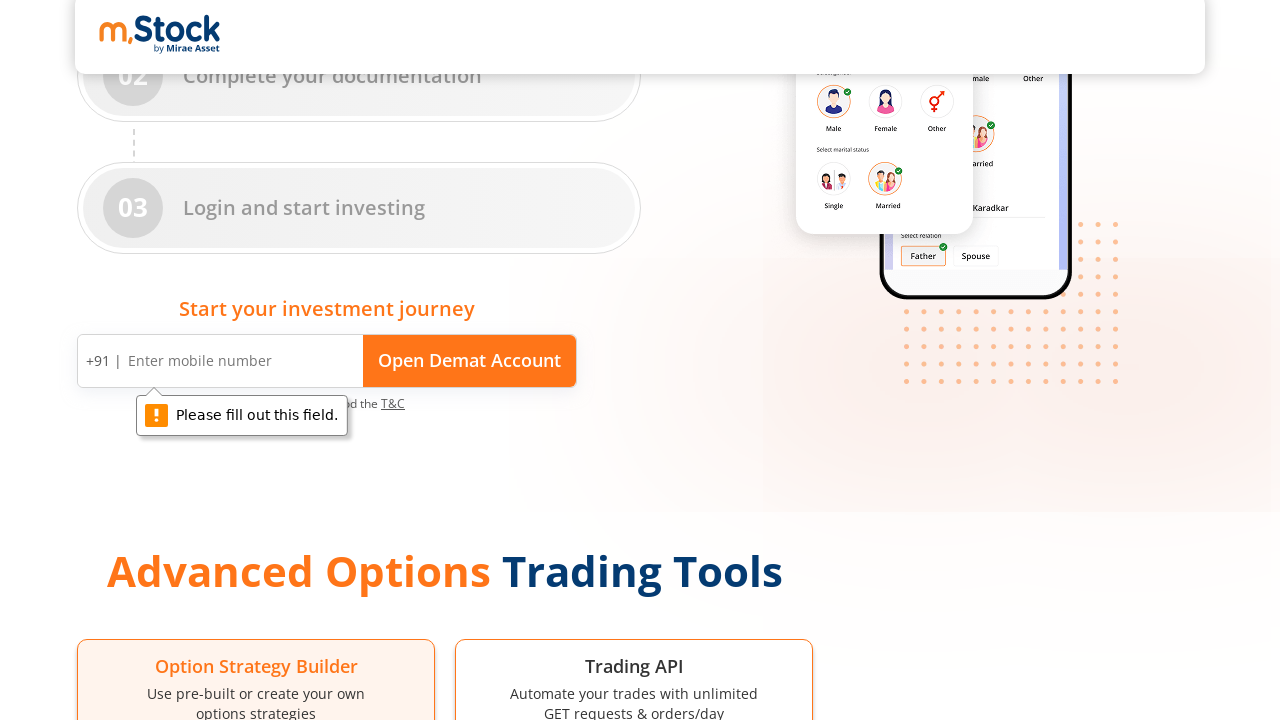

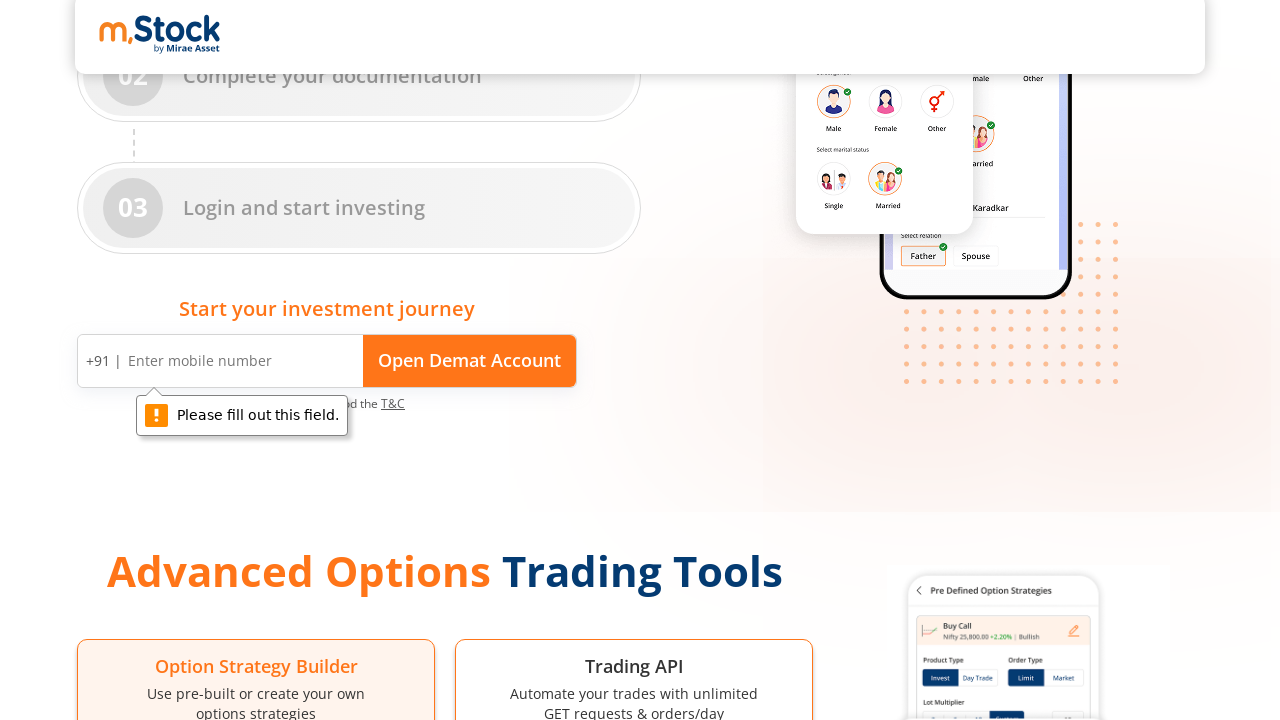